Navigates through multiple OVO Energy website pages (homepage, home energy plans, beyond, and fixed energy product page) and performs a scroll interaction on the final page.

Starting URL: https://www.ovoenergy.com/

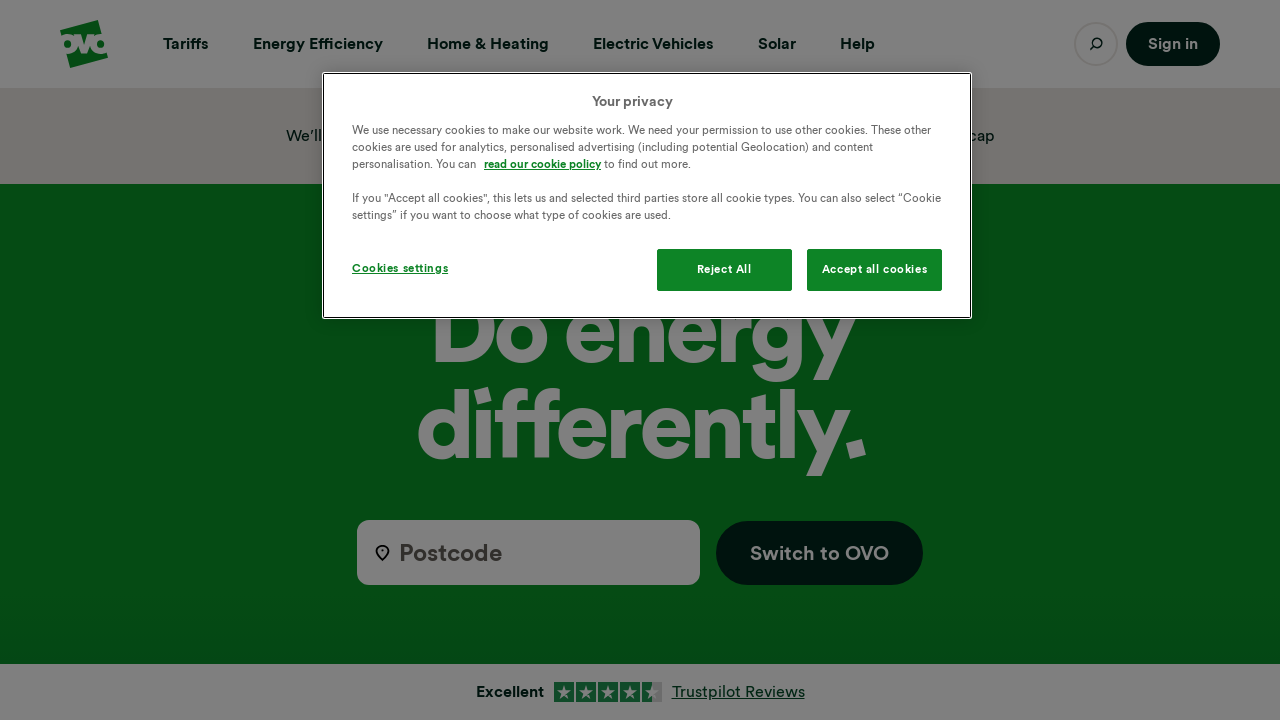

Waited for homepage to load
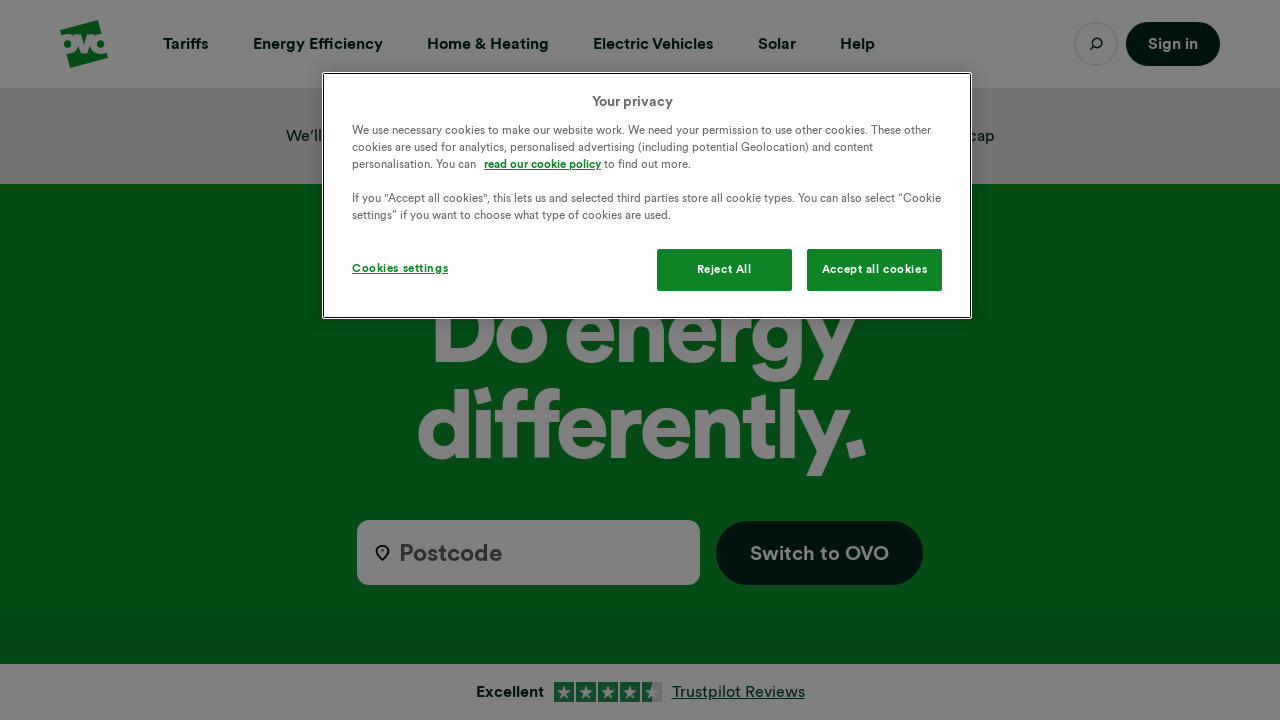

Navigated to home energy plans page
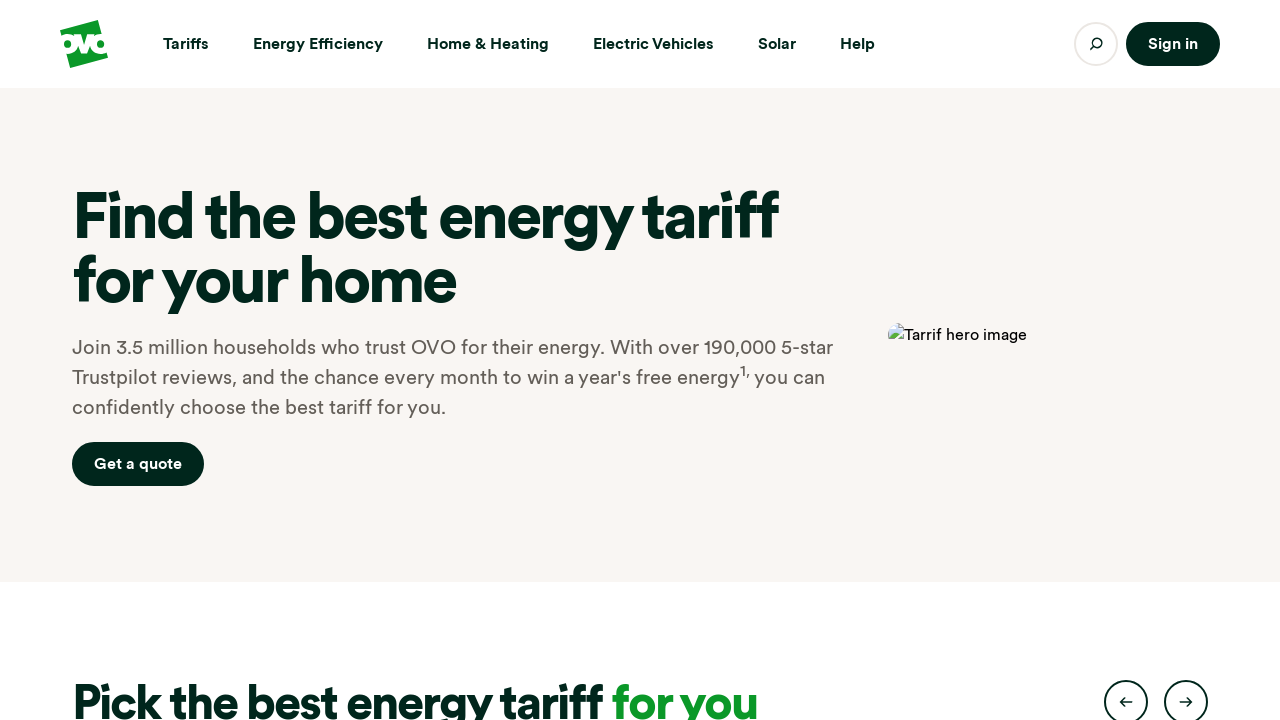

Waited for home energy plans page to load
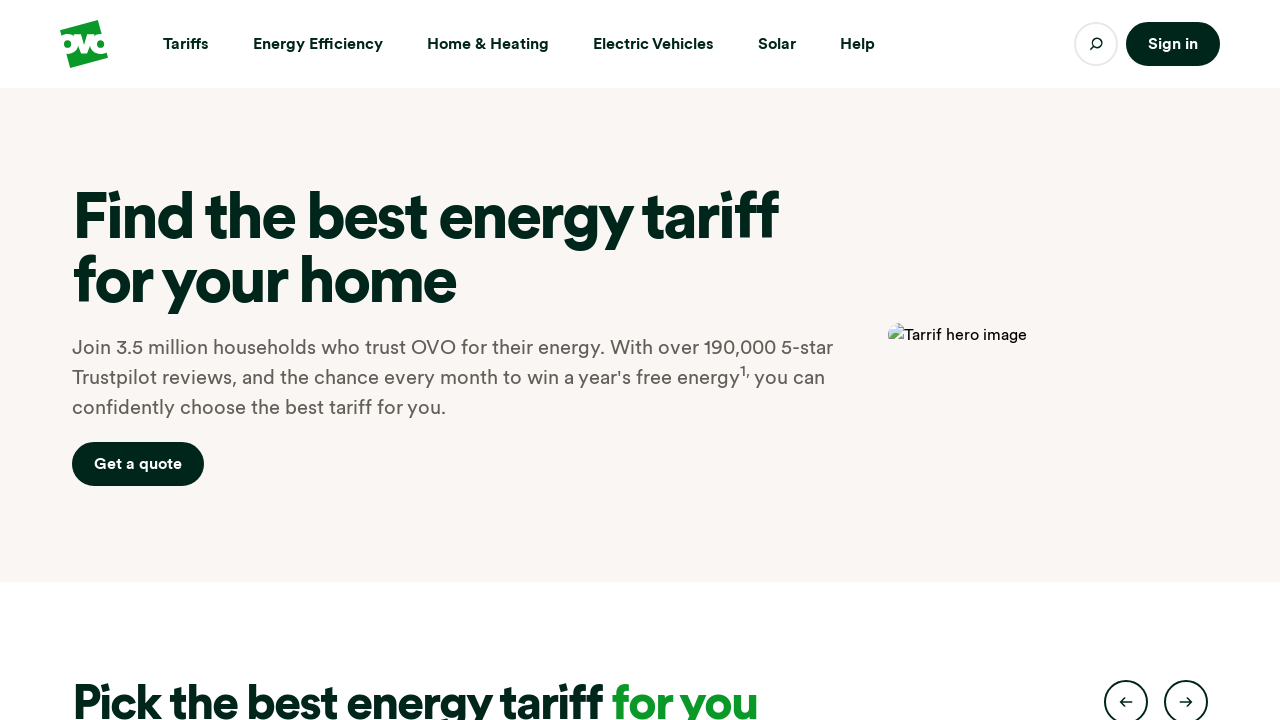

Navigated to beyond page
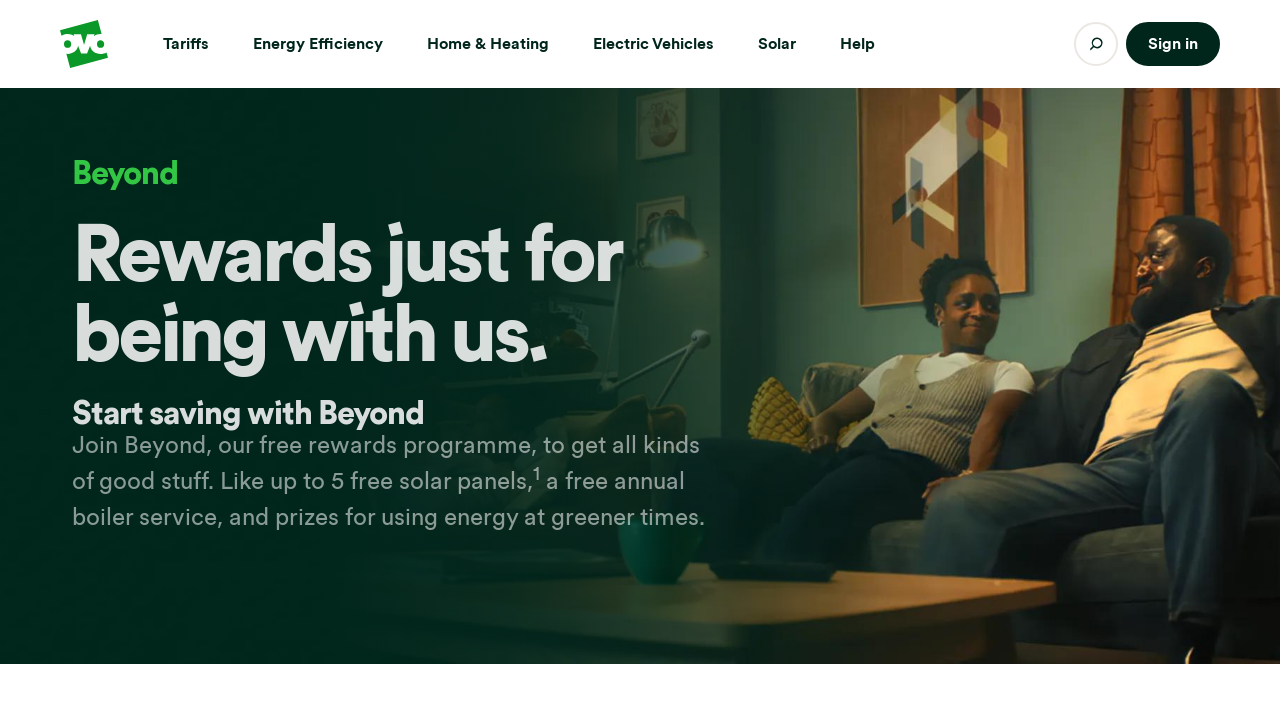

Waited for beyond page to load
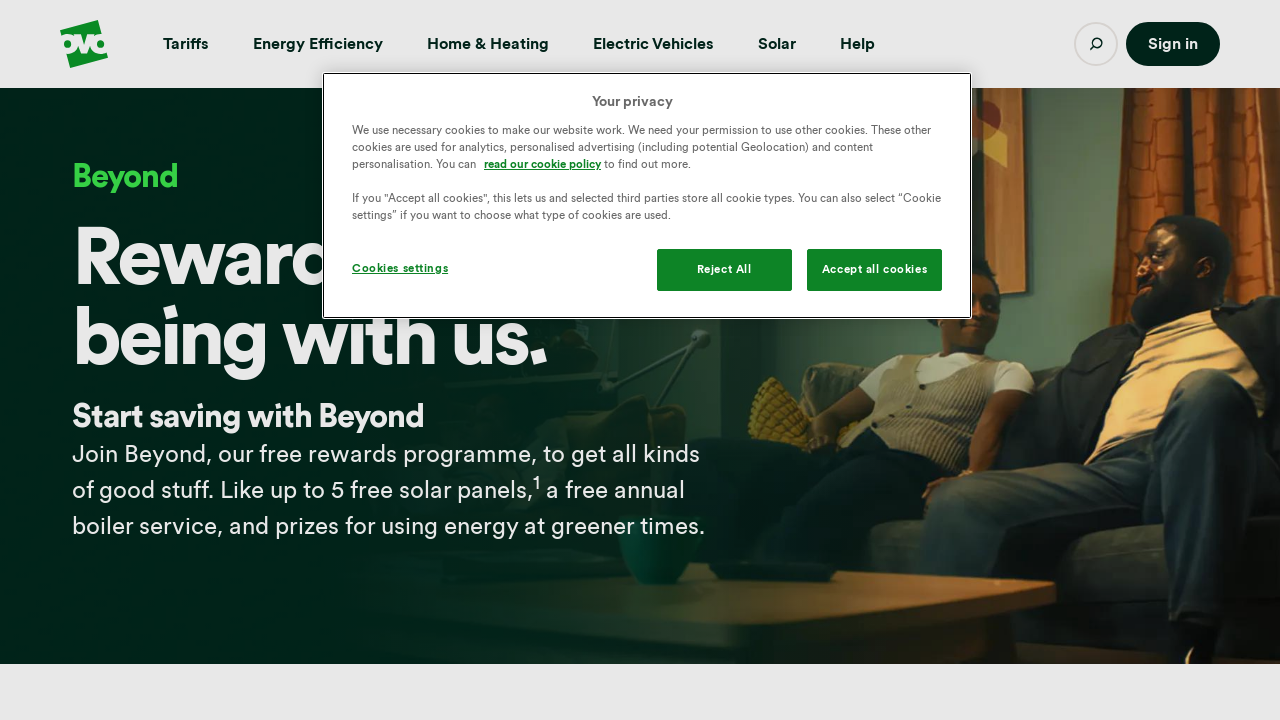

Navigated to fixed energy product page
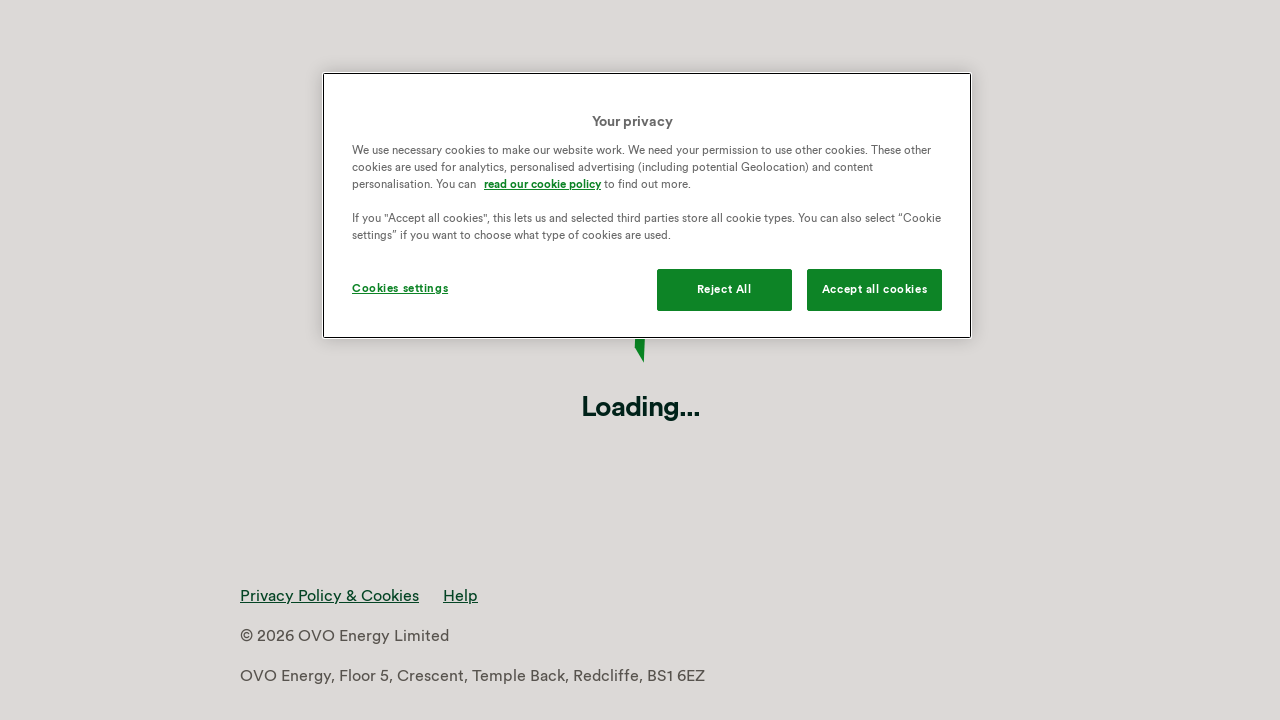

Waited for fixed energy product page to load
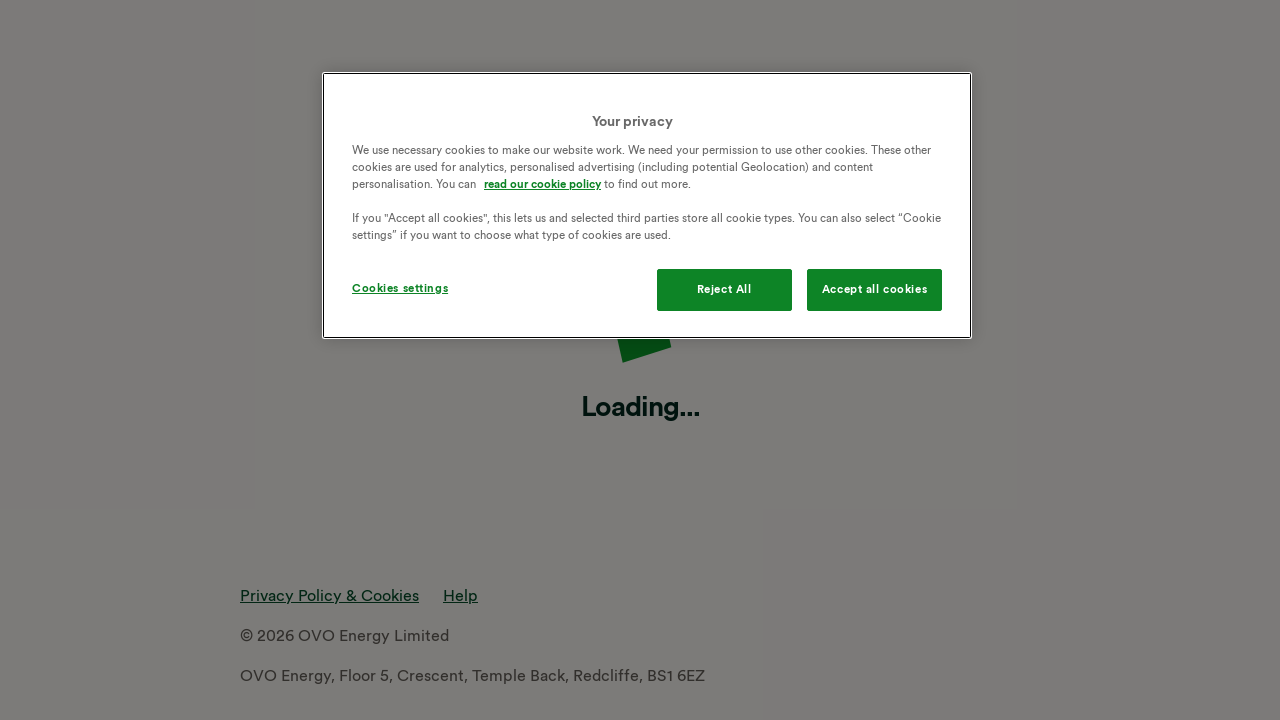

Scrolled down the page by 500 pixels
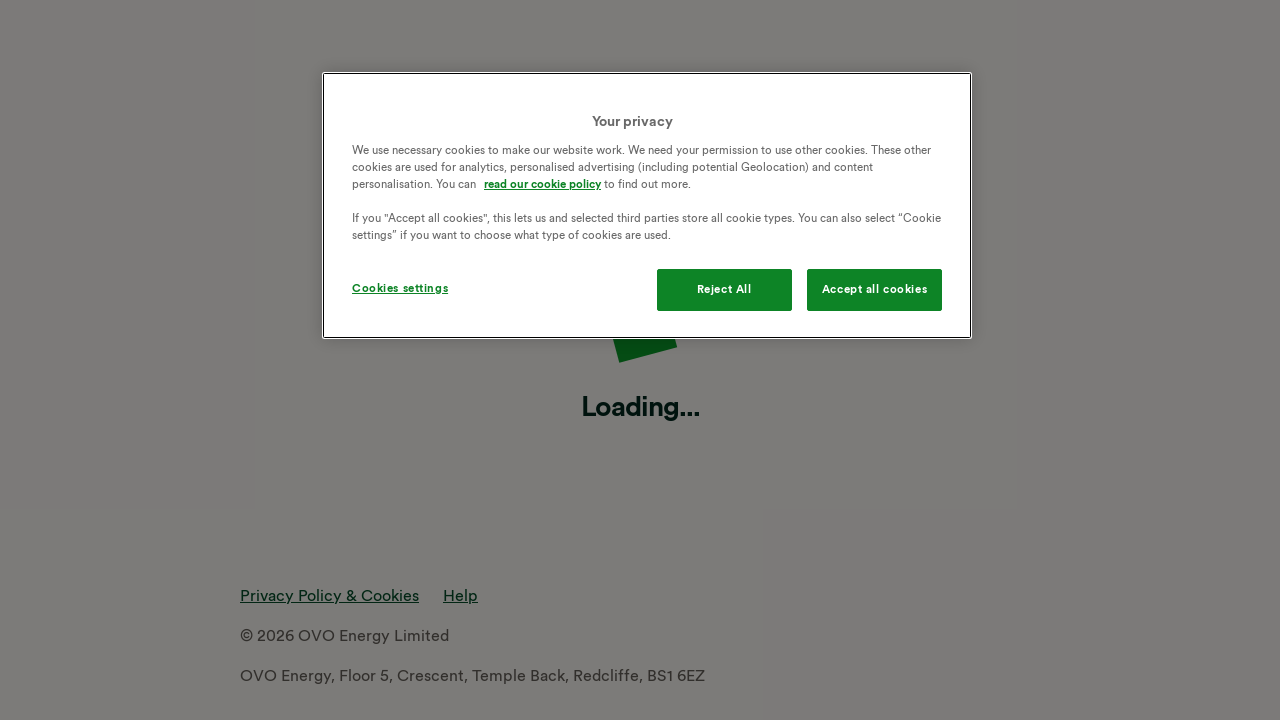

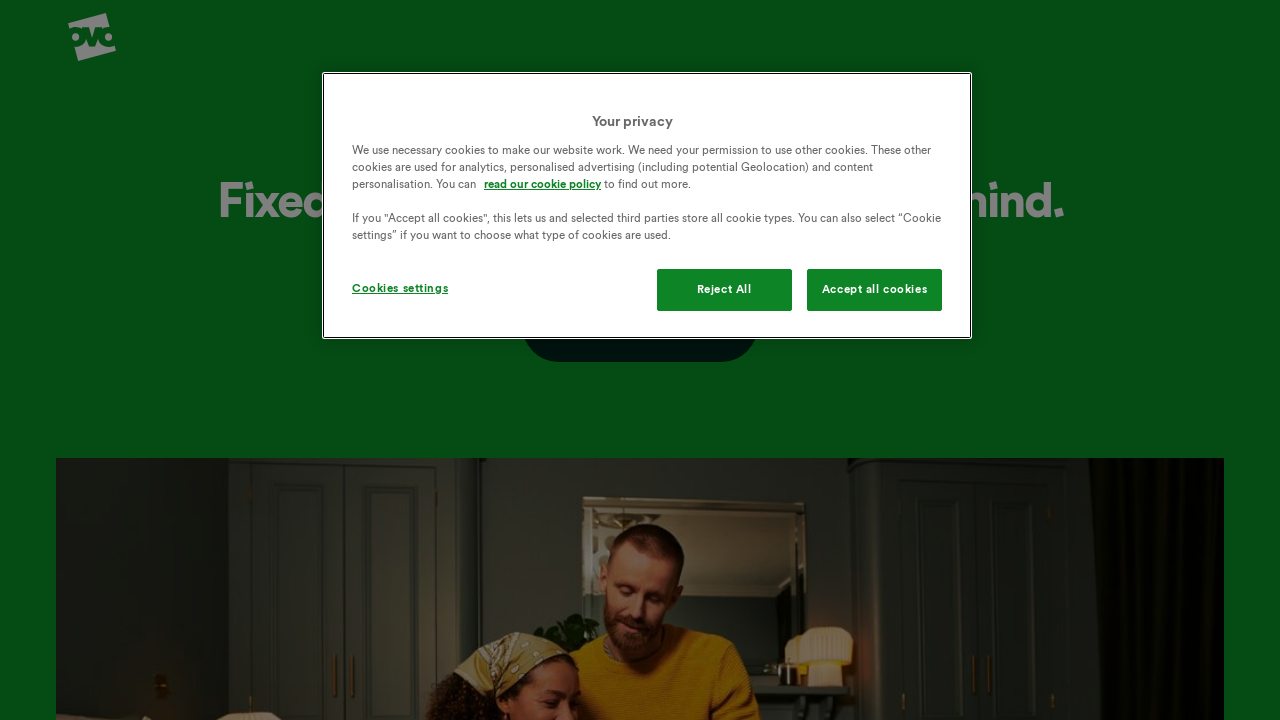